Tests drag and drop functionality by dragging column A to column B using mouse actions and verifying the columns swap positions

Starting URL: https://the-internet.herokuapp.com/drag_and_drop

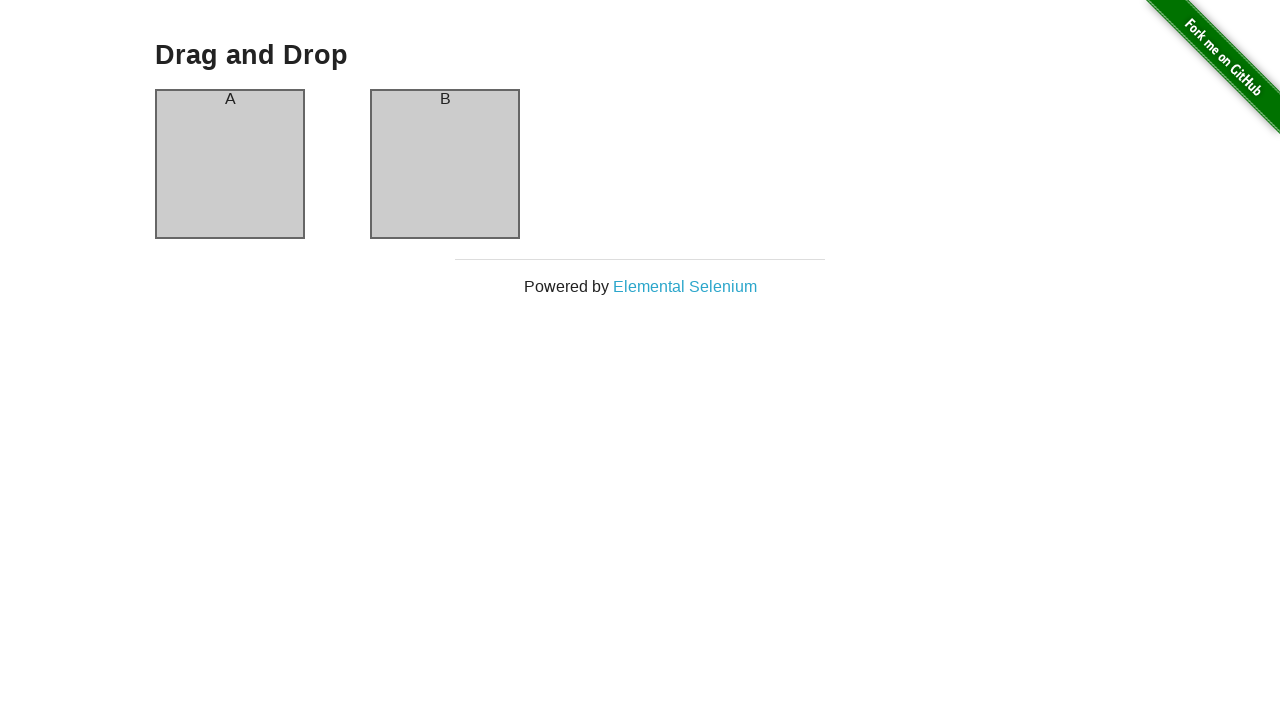

Located source element - column A
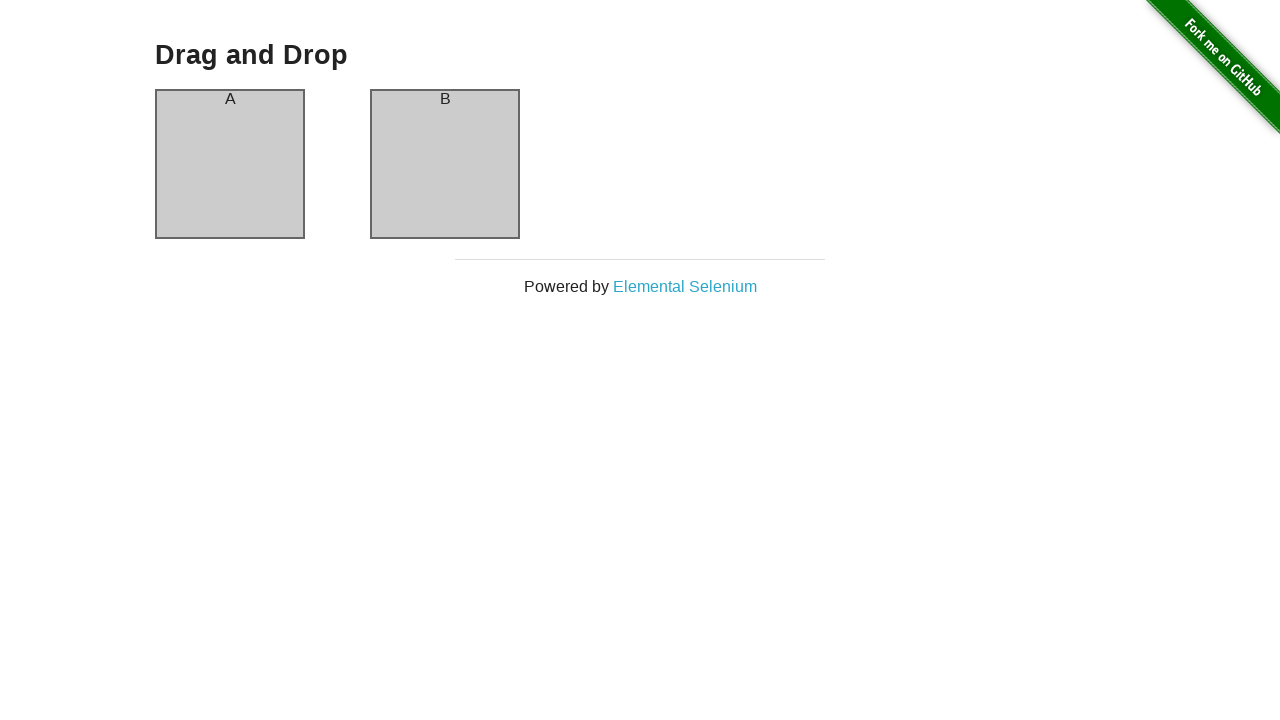

Located target element - column B
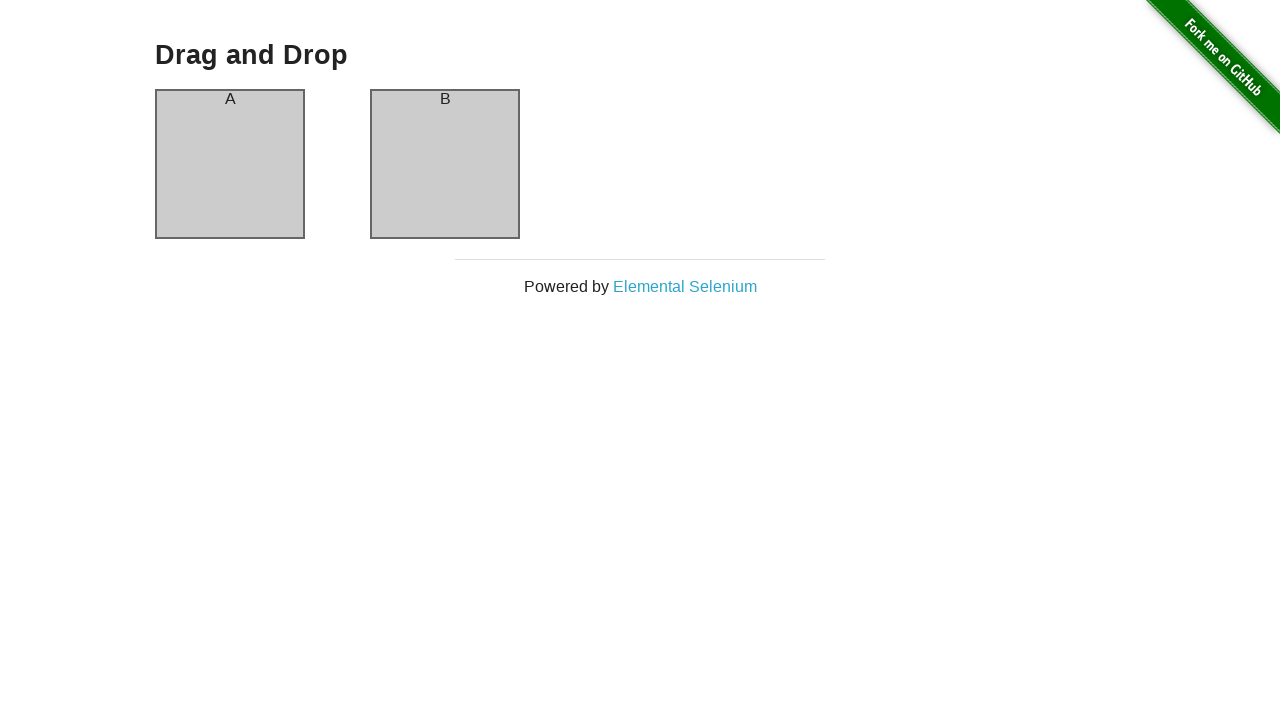

Dragged column A to column B using mouse actions at (445, 164)
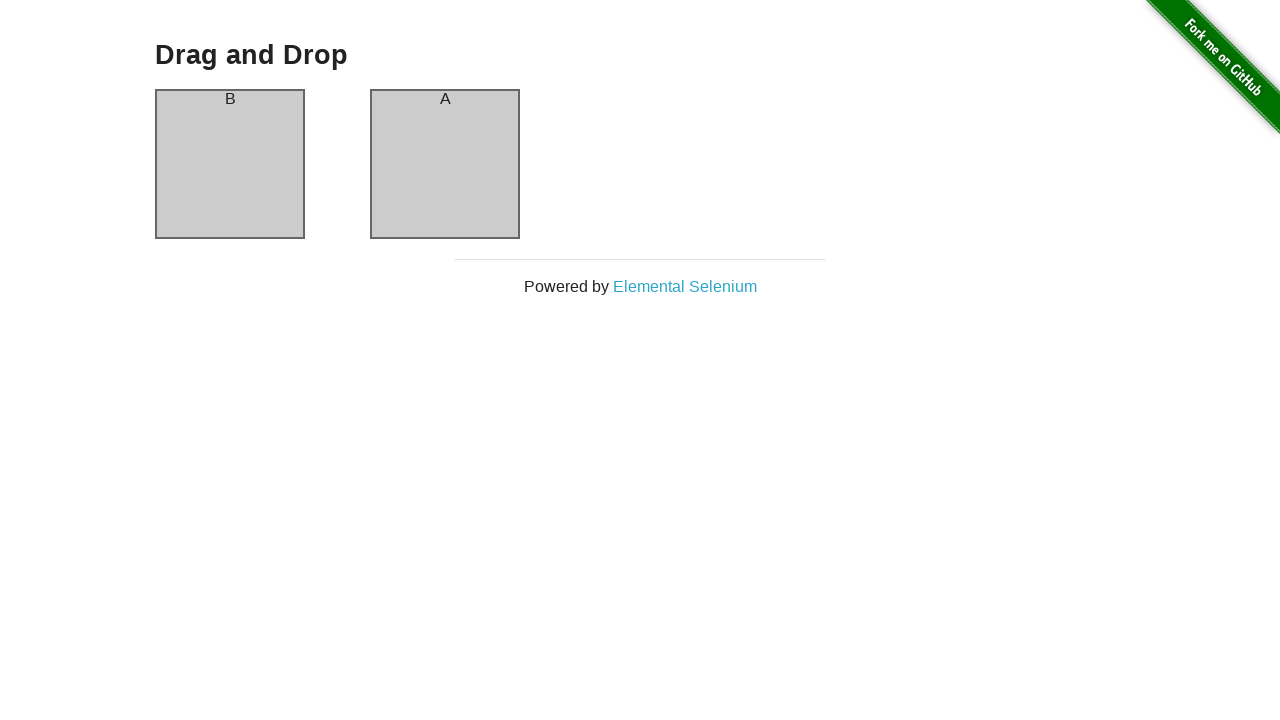

Column A became visible after drag operation
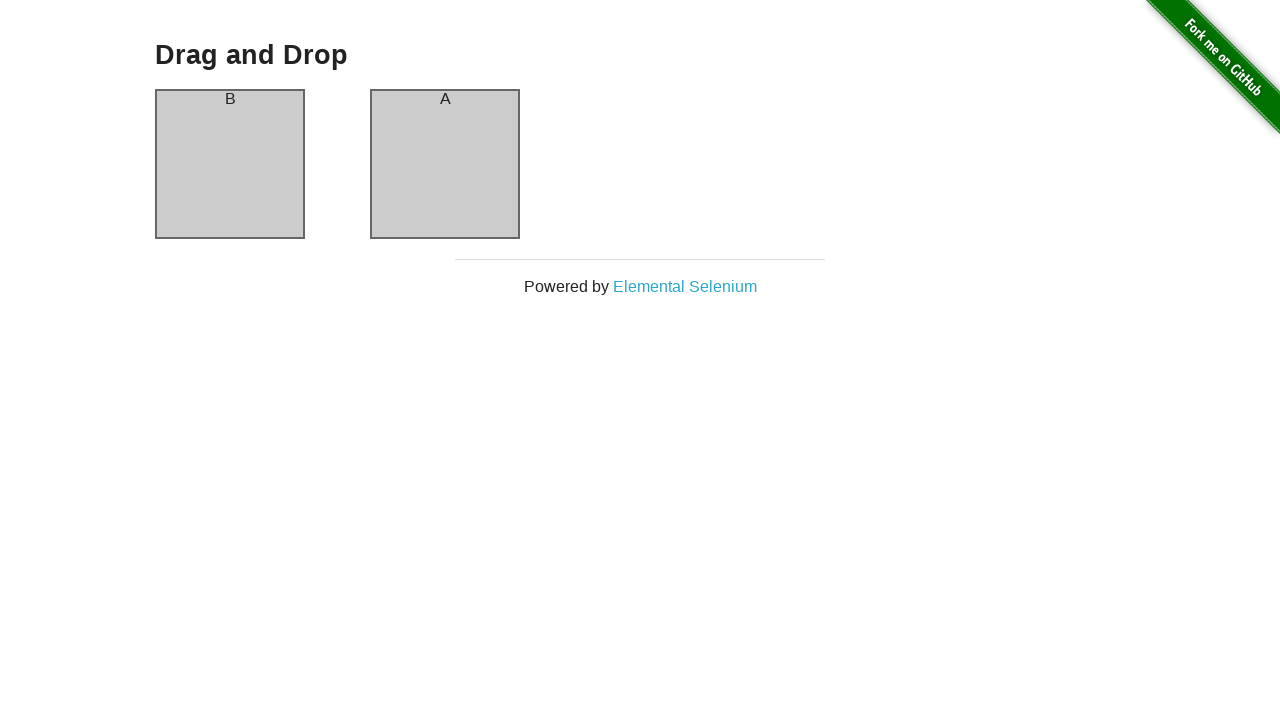

Verified that column A now contains 'B' - columns have swapped
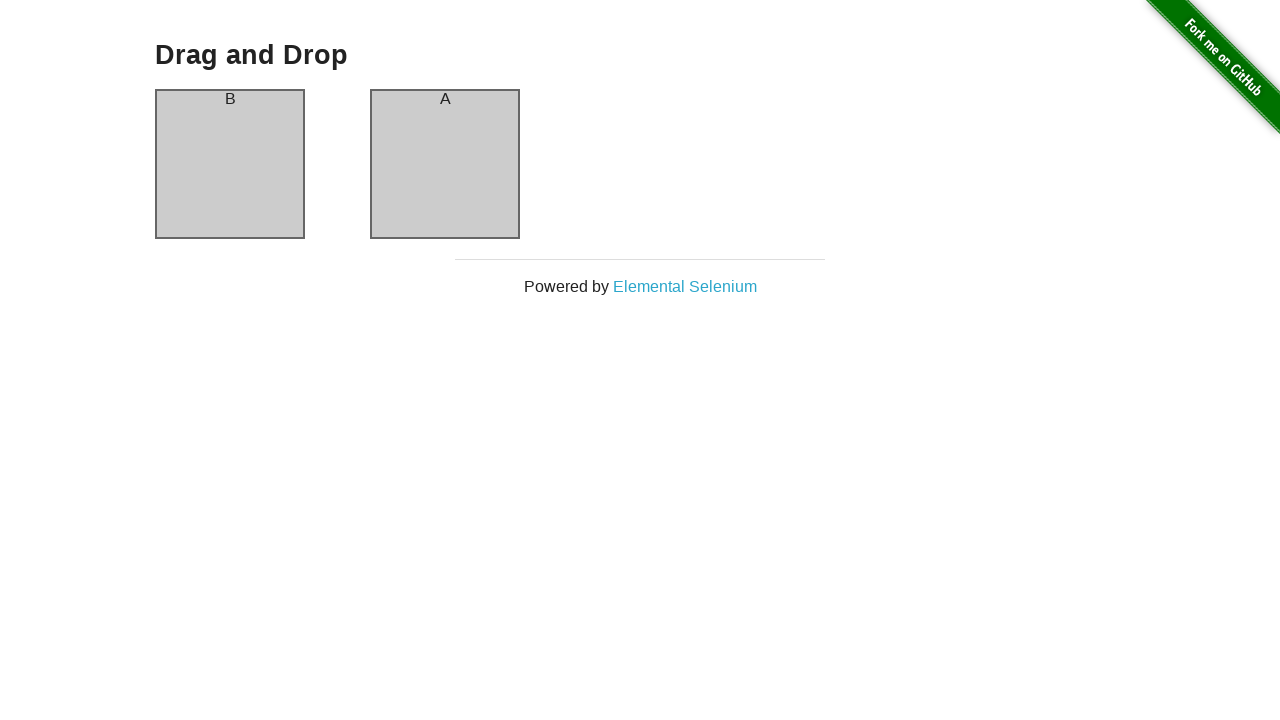

Verified that column B now contains 'A' - swap operation successful
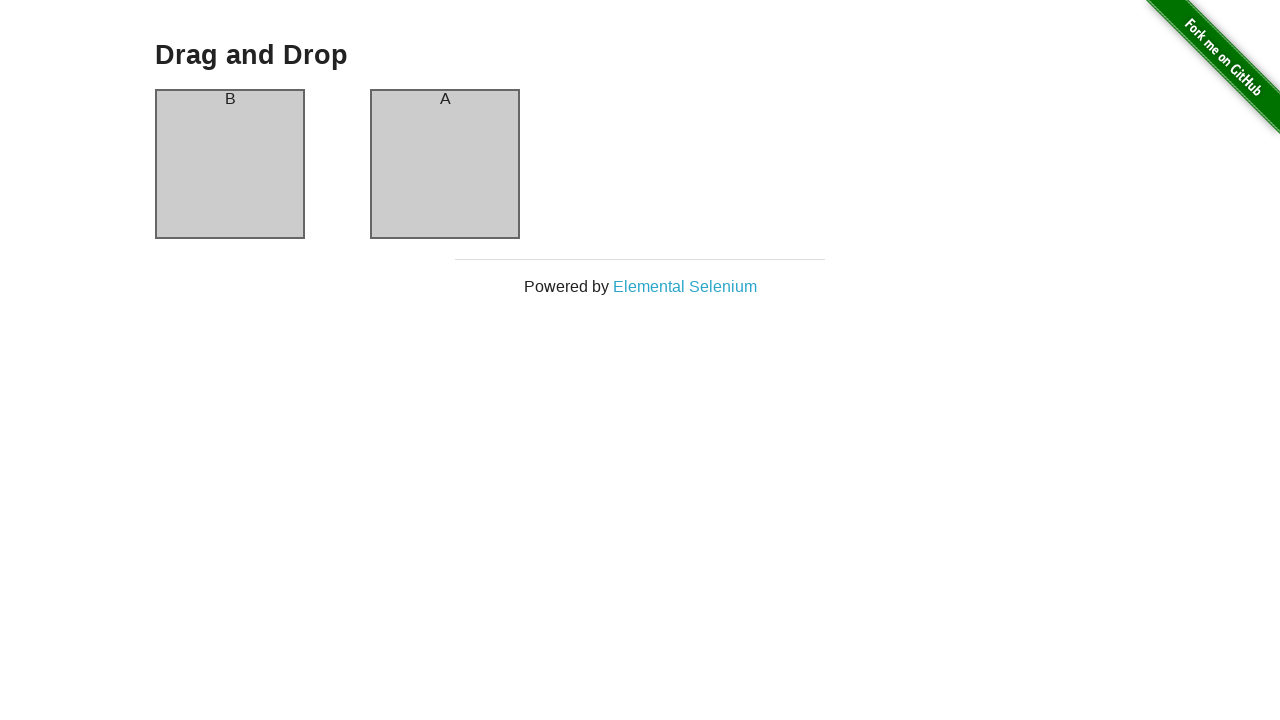

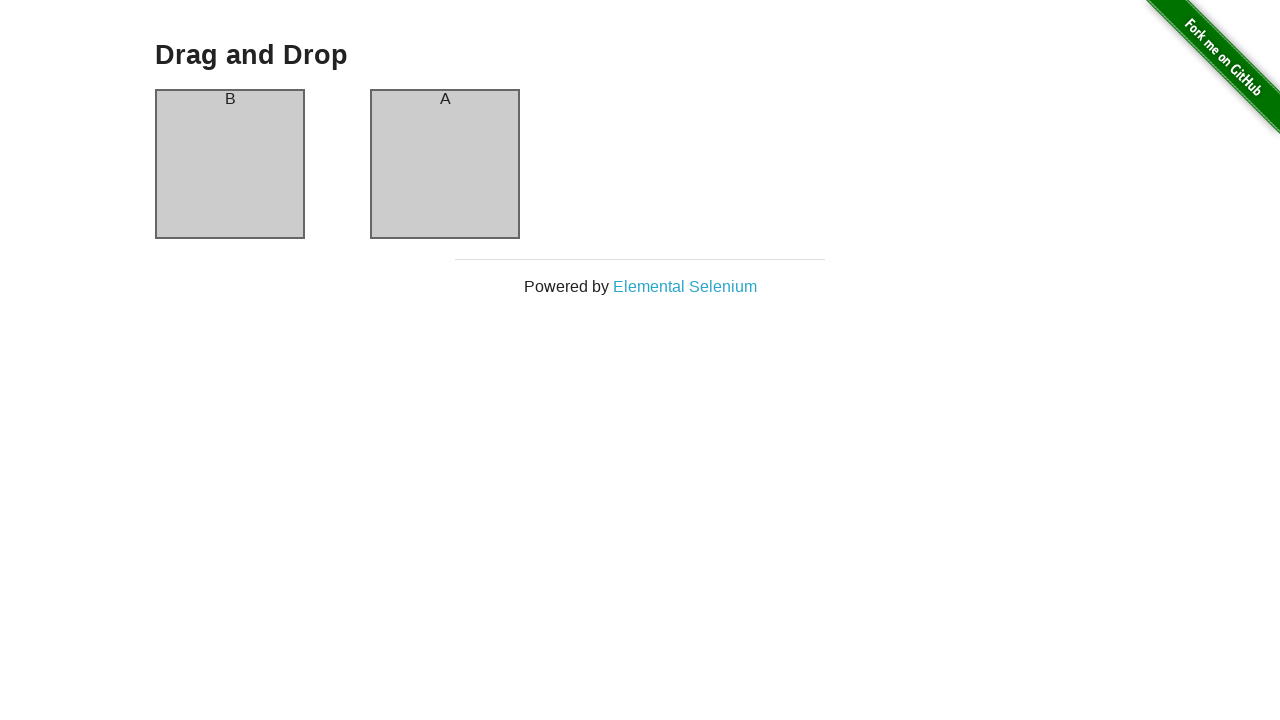